Tests selecting multiple consecutive items by clicking and dragging from item 1 to item 4

Starting URL: https://automationfc.github.io/jquery-selectable/

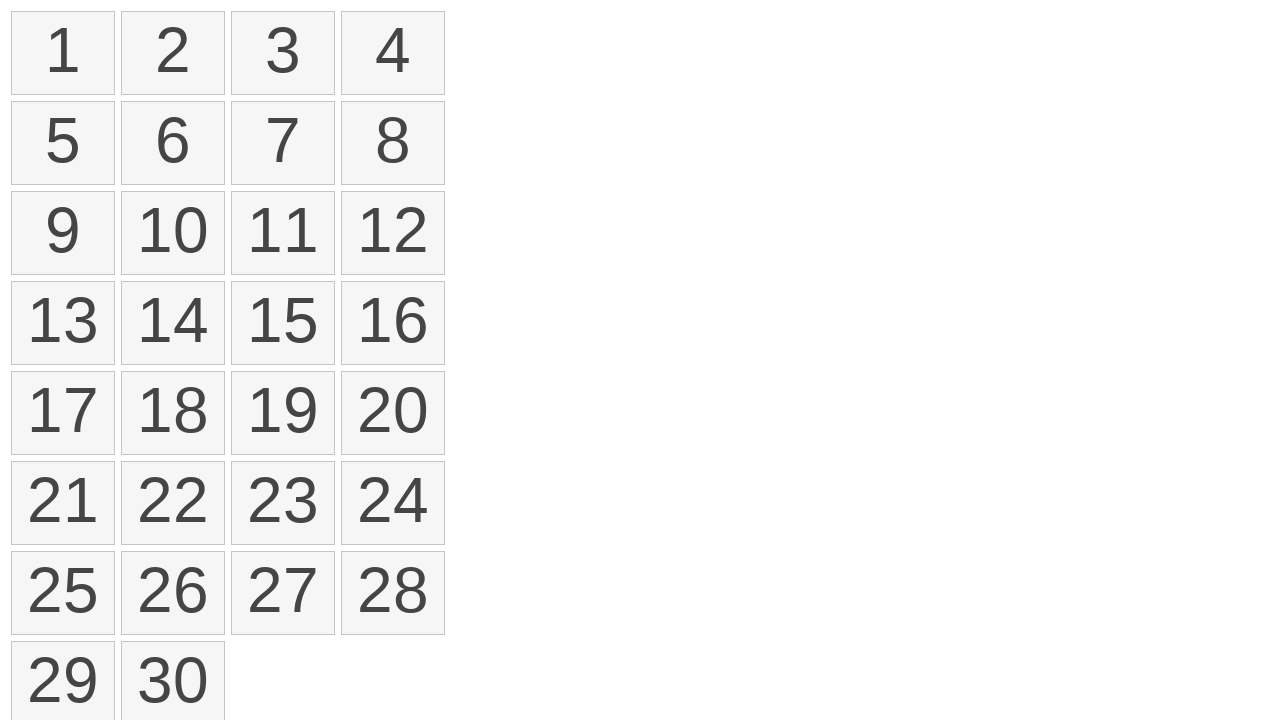

Located item 1 element
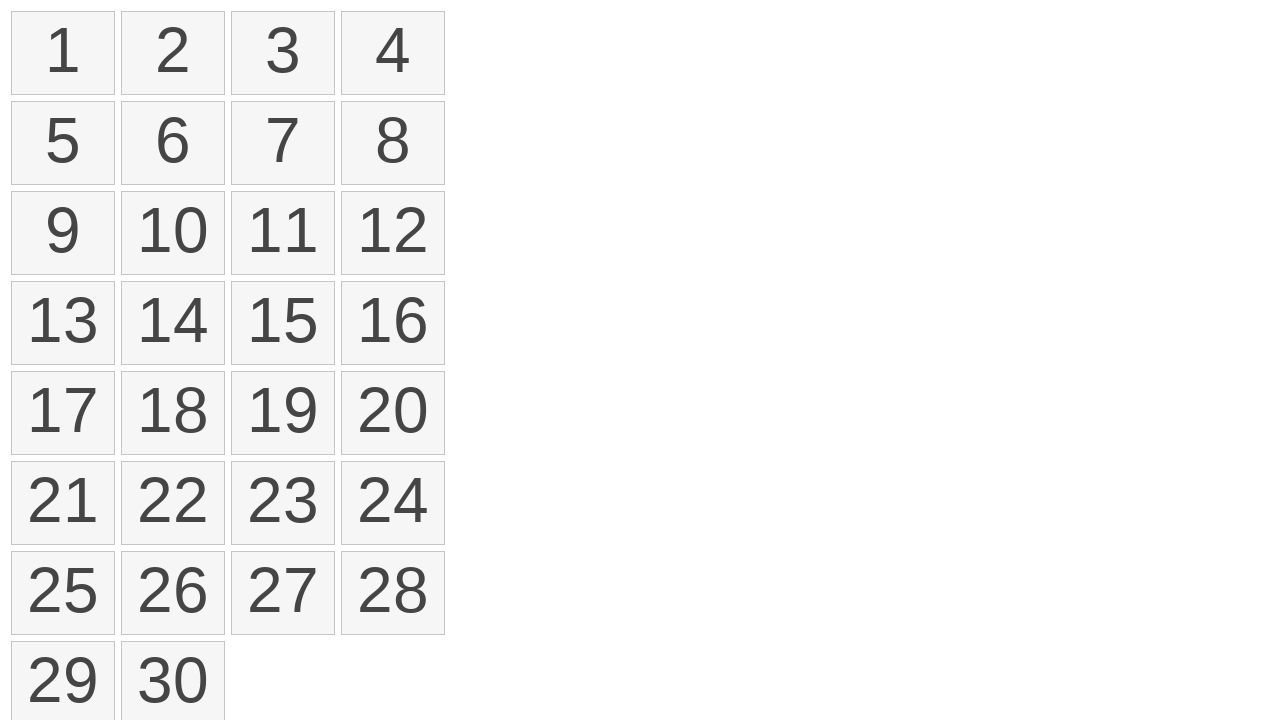

Located item 4 element
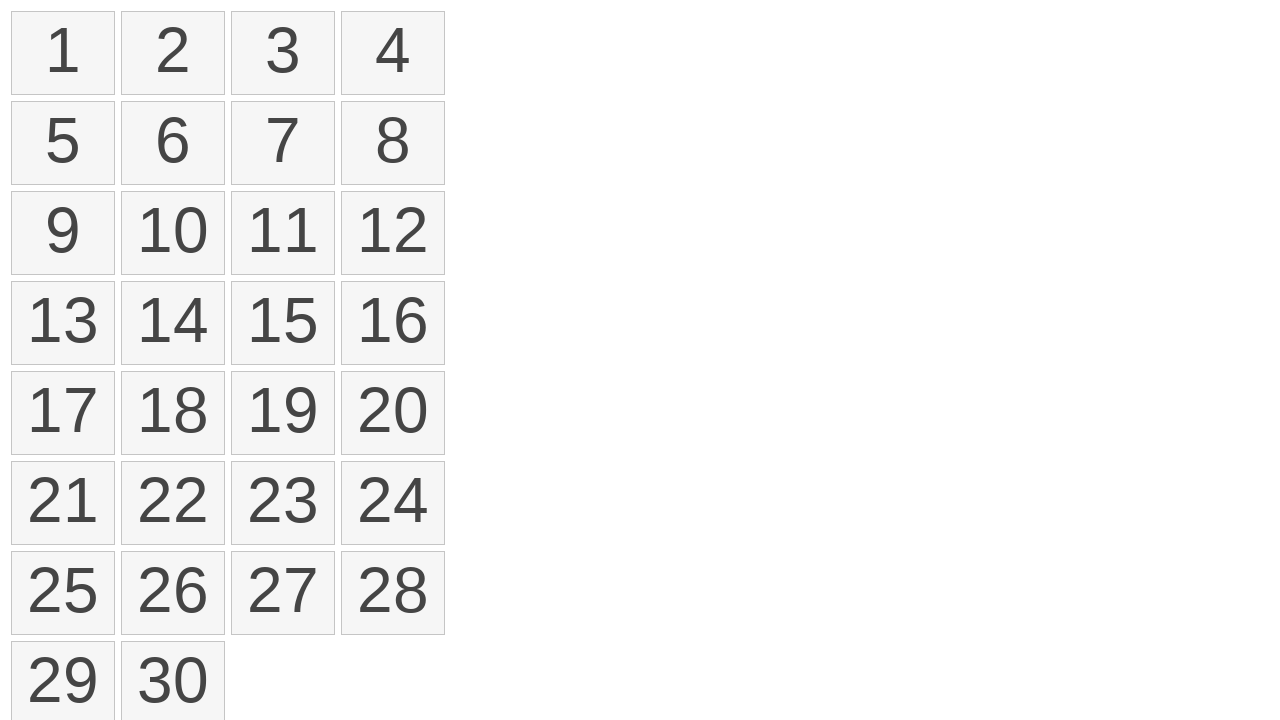

Moved mouse to item 1 position at (16, 16)
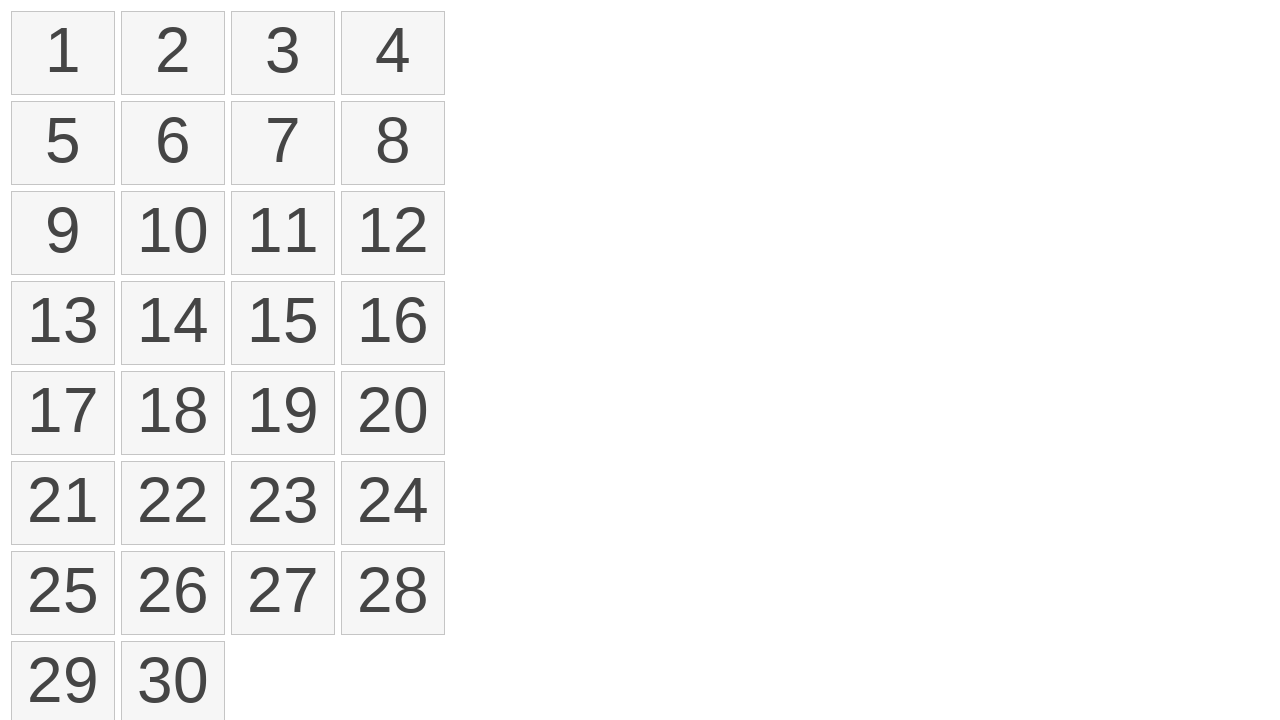

Pressed mouse button down on item 1 at (16, 16)
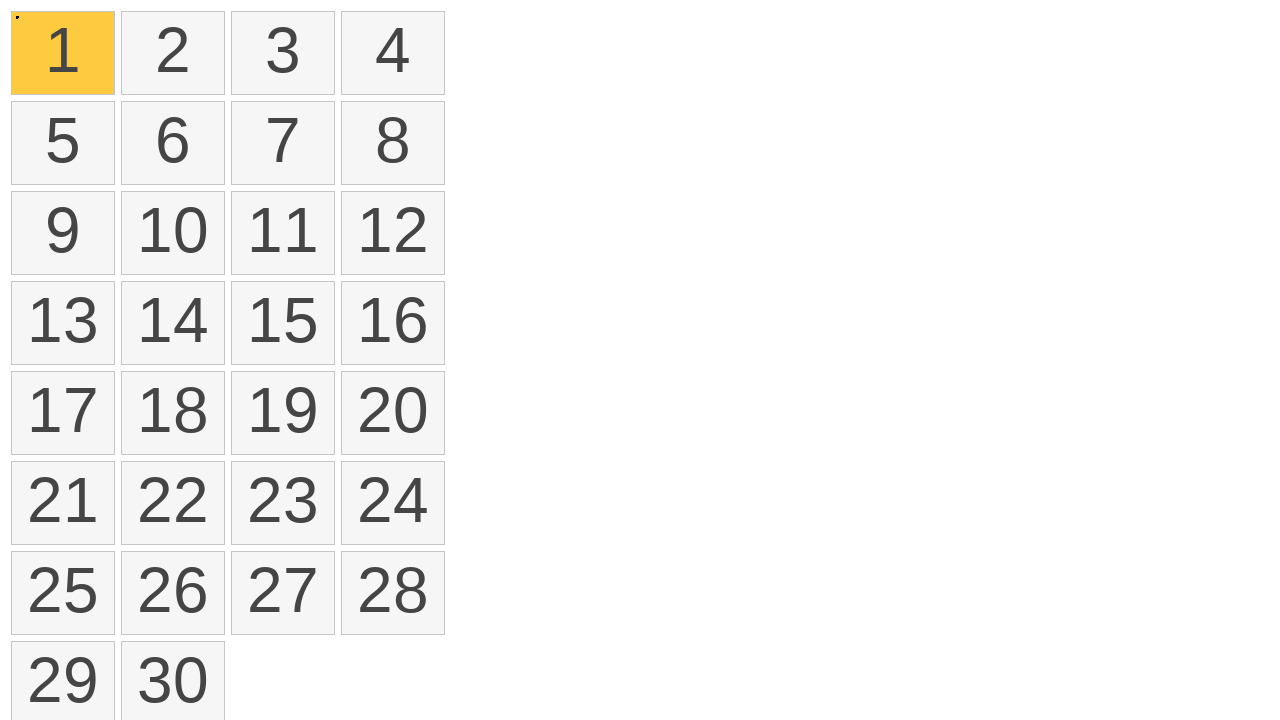

Dragged mouse to item 4 position at (346, 16)
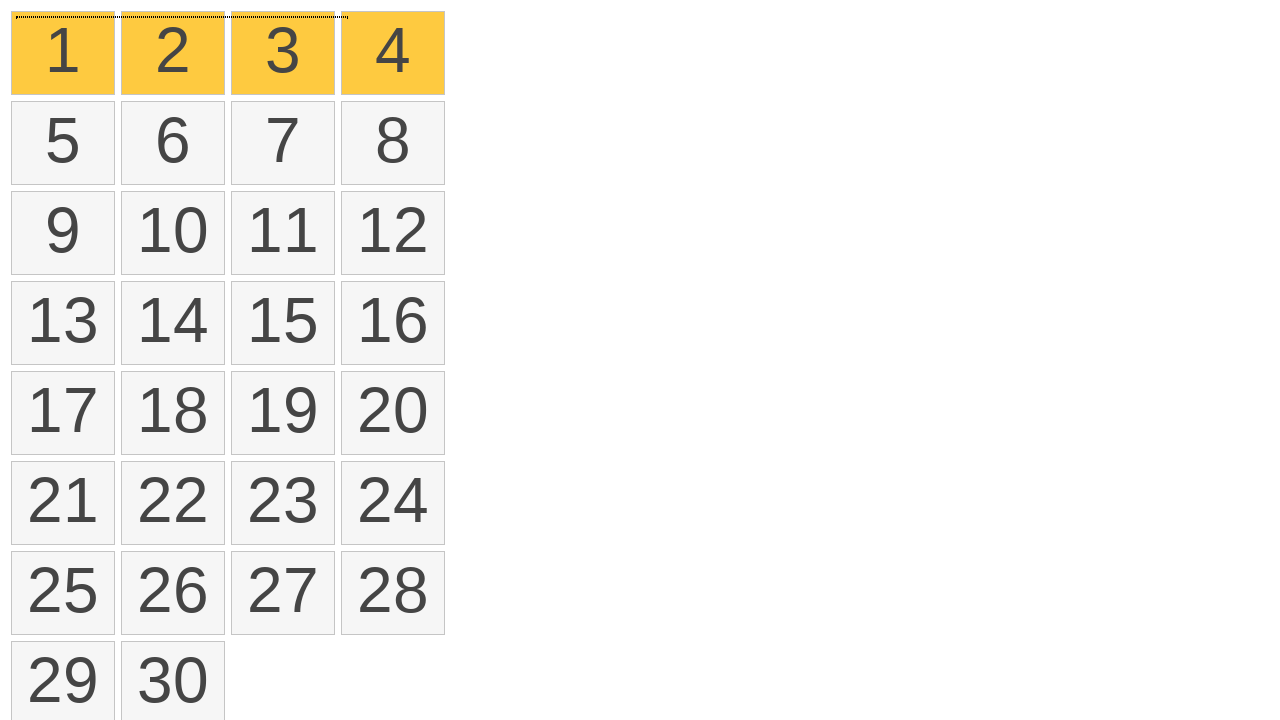

Released mouse button to complete drag selection at (346, 16)
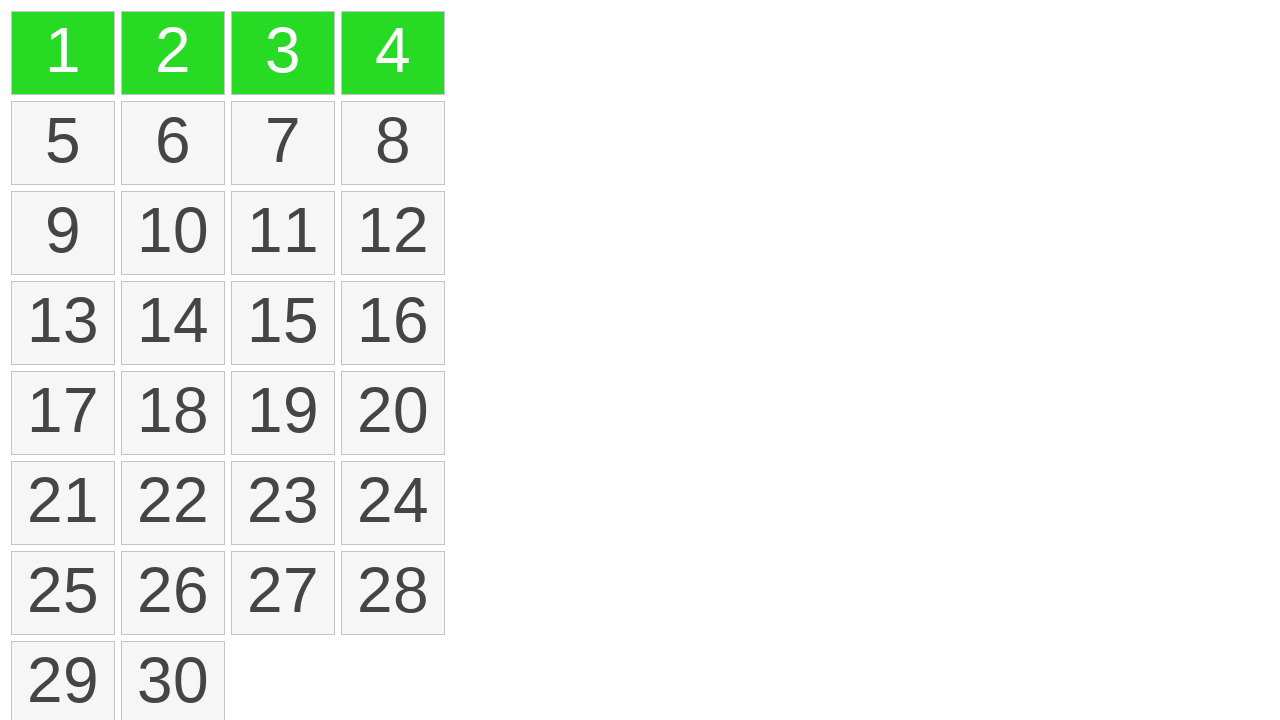

Verified item 1 is selected
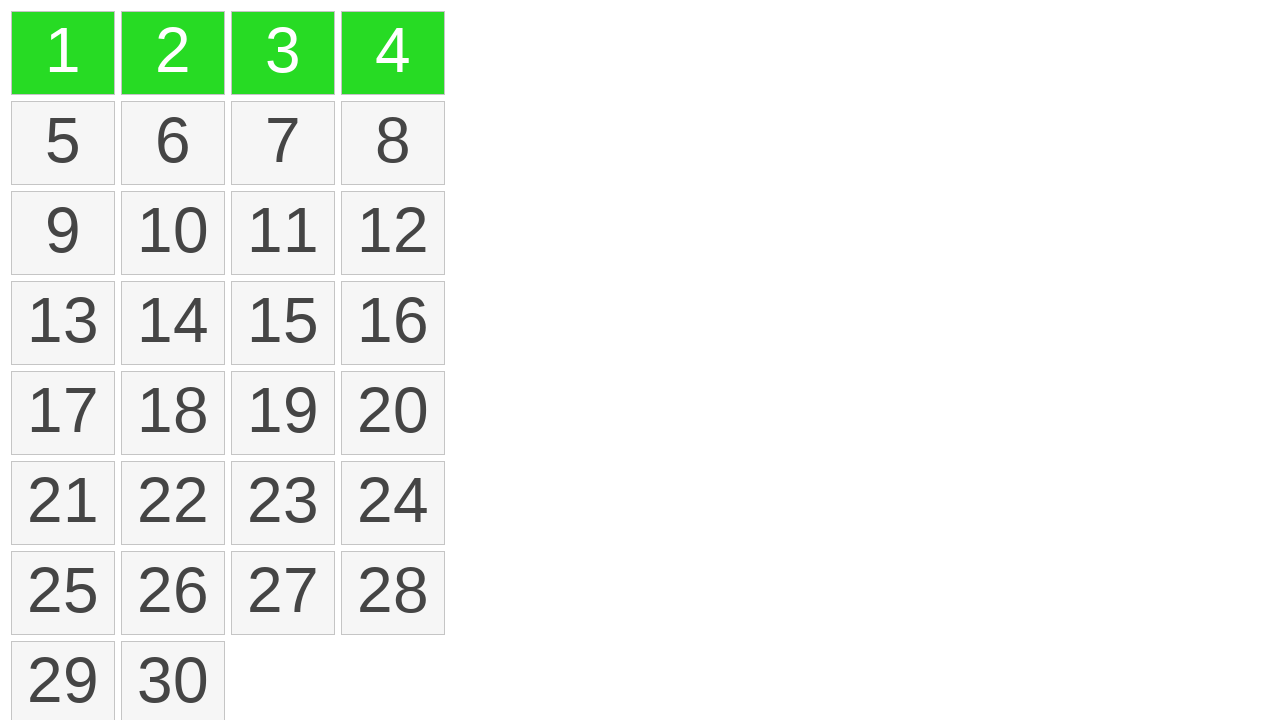

Verified item 2 is selected
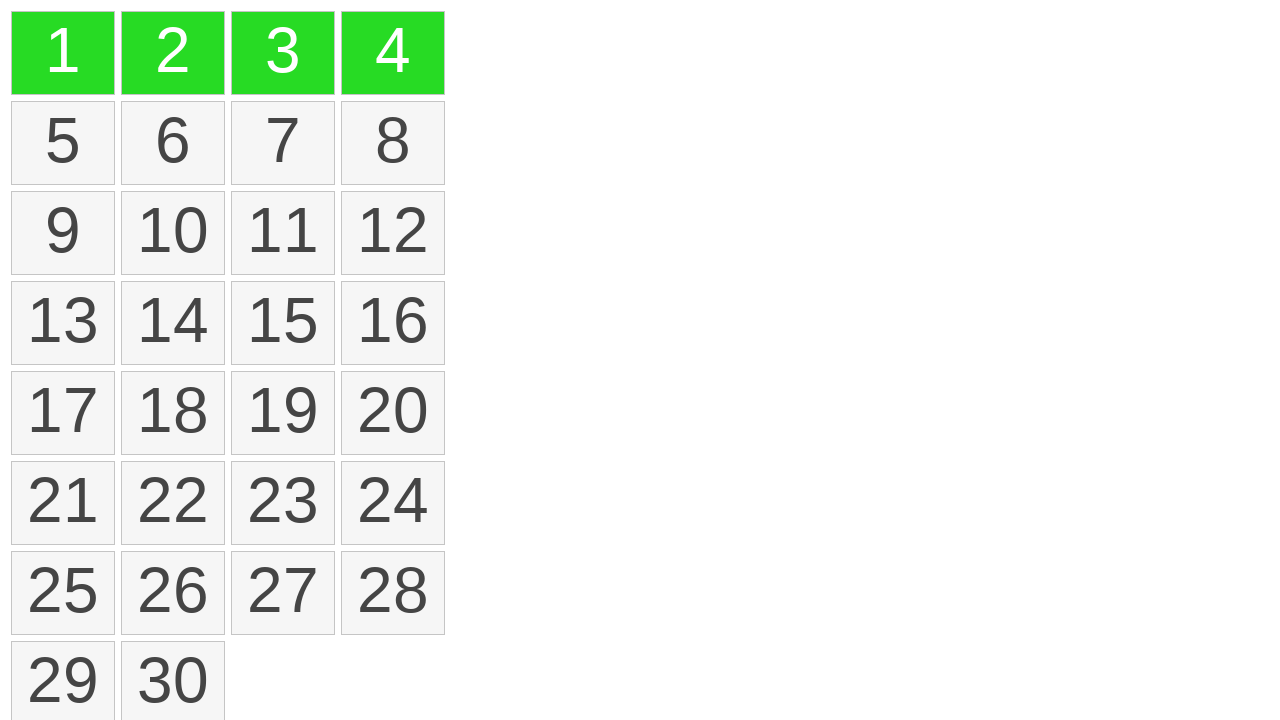

Verified item 3 is selected
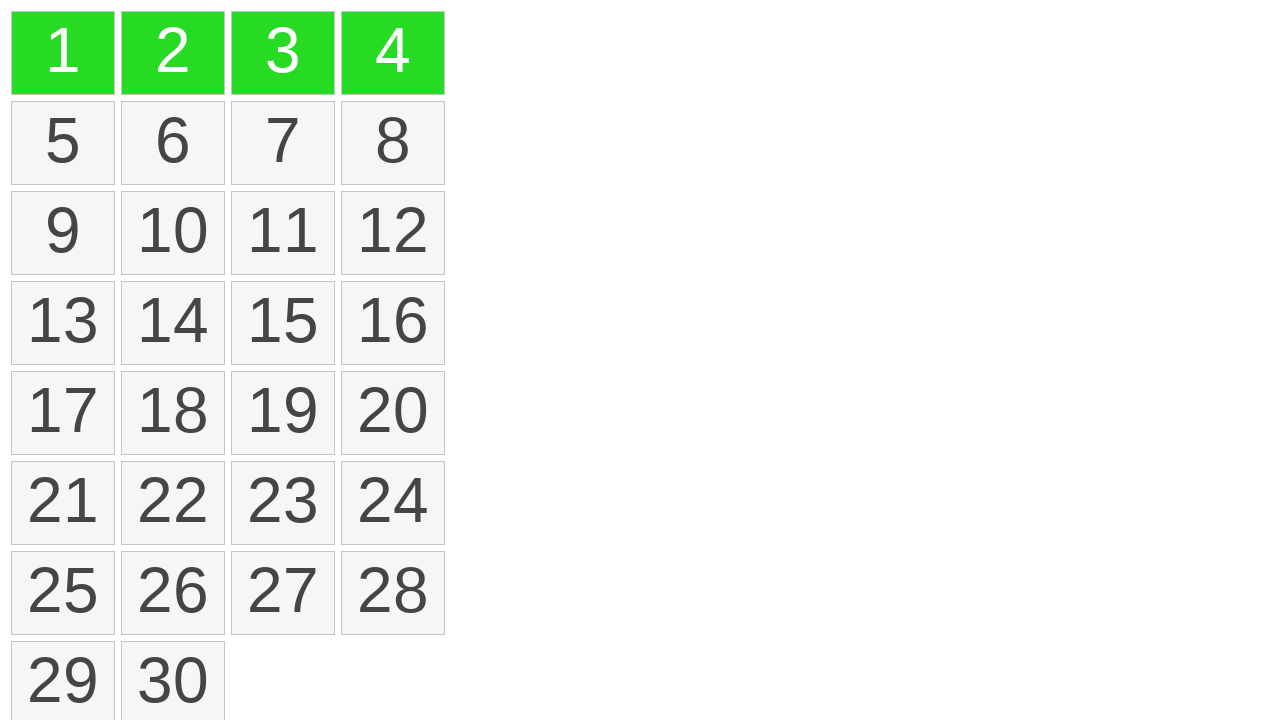

Verified item 4 is selected
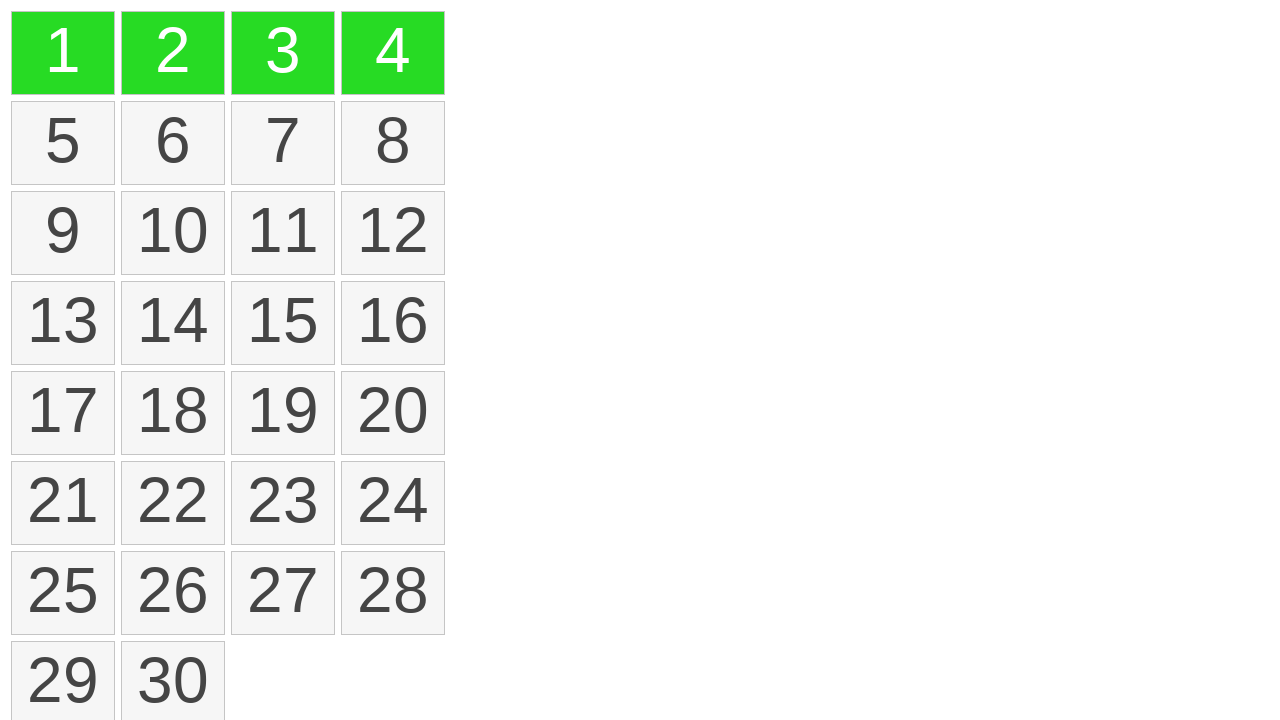

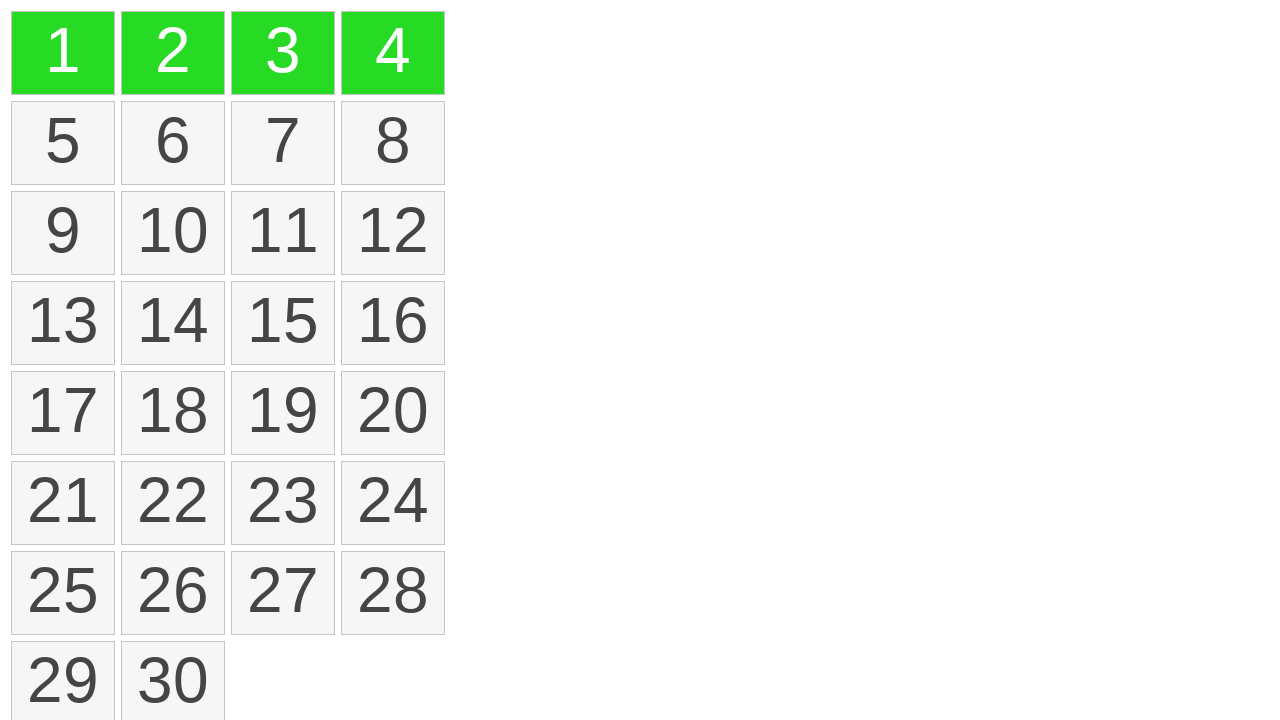